Navigates to ReportPortal website and verifies the page loaded

Starting URL: https://reportportal.io//

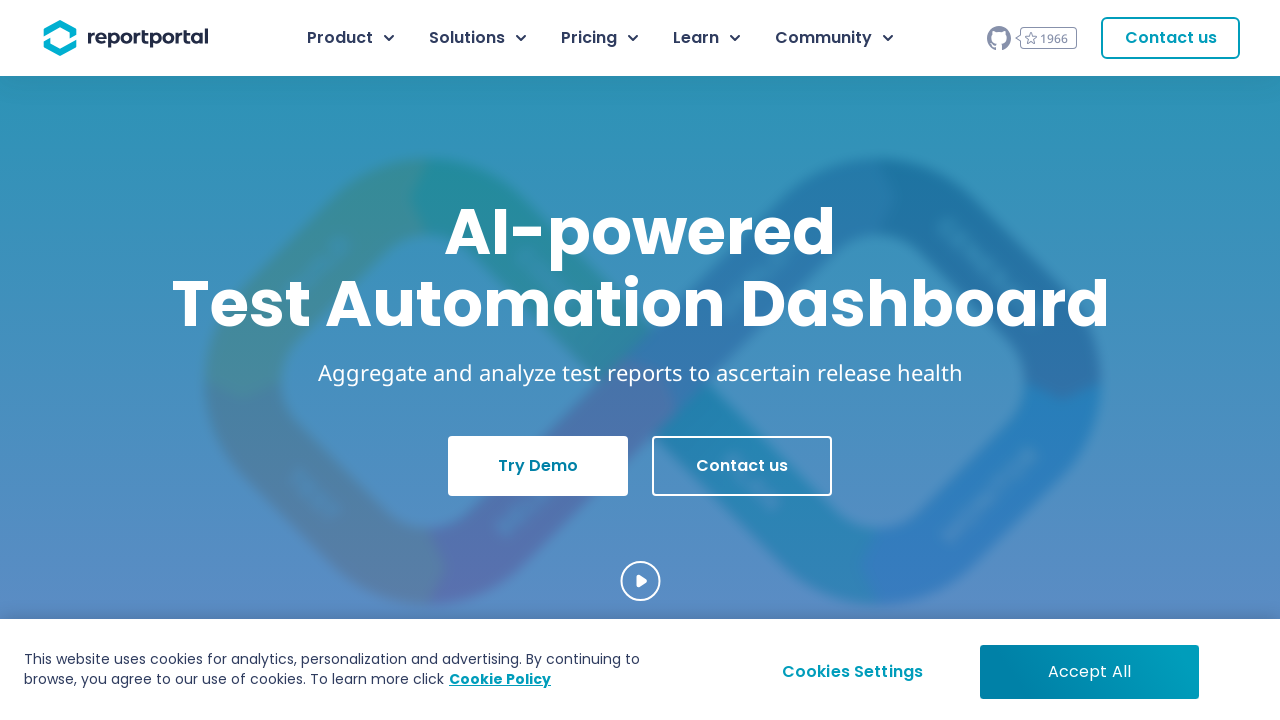

Waited for page to reach domcontentloaded state on ReportPortal website
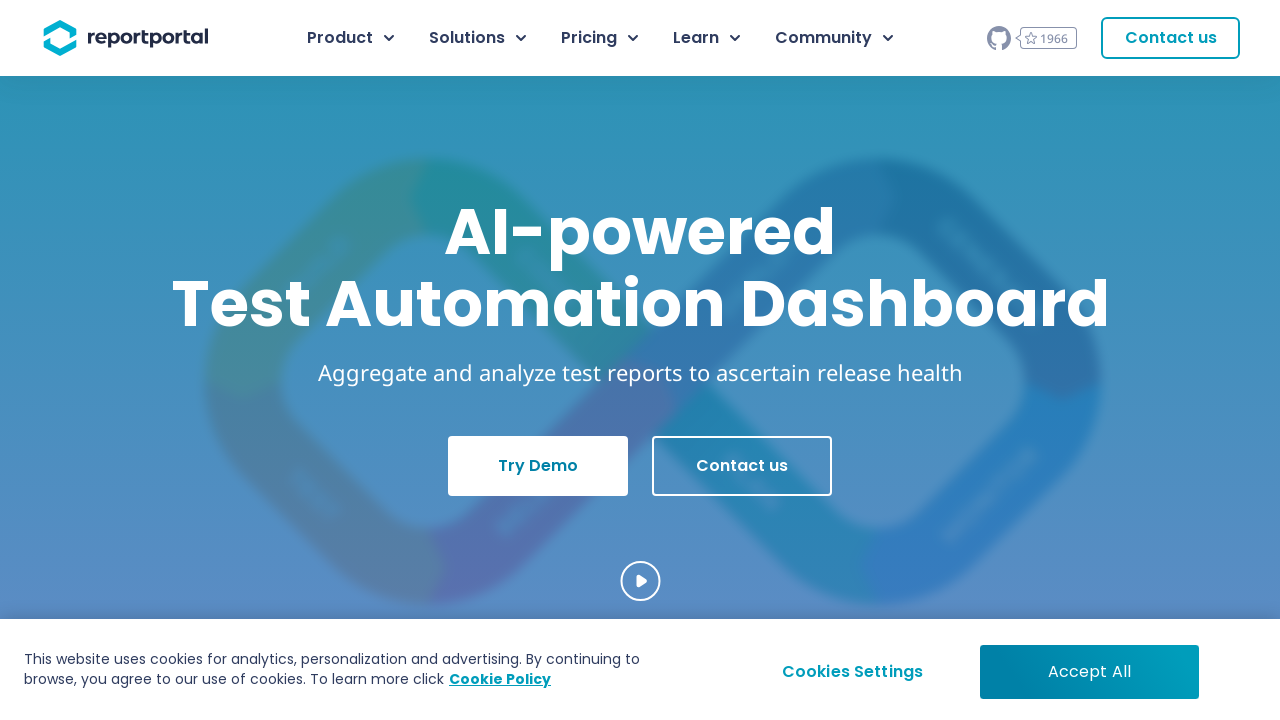

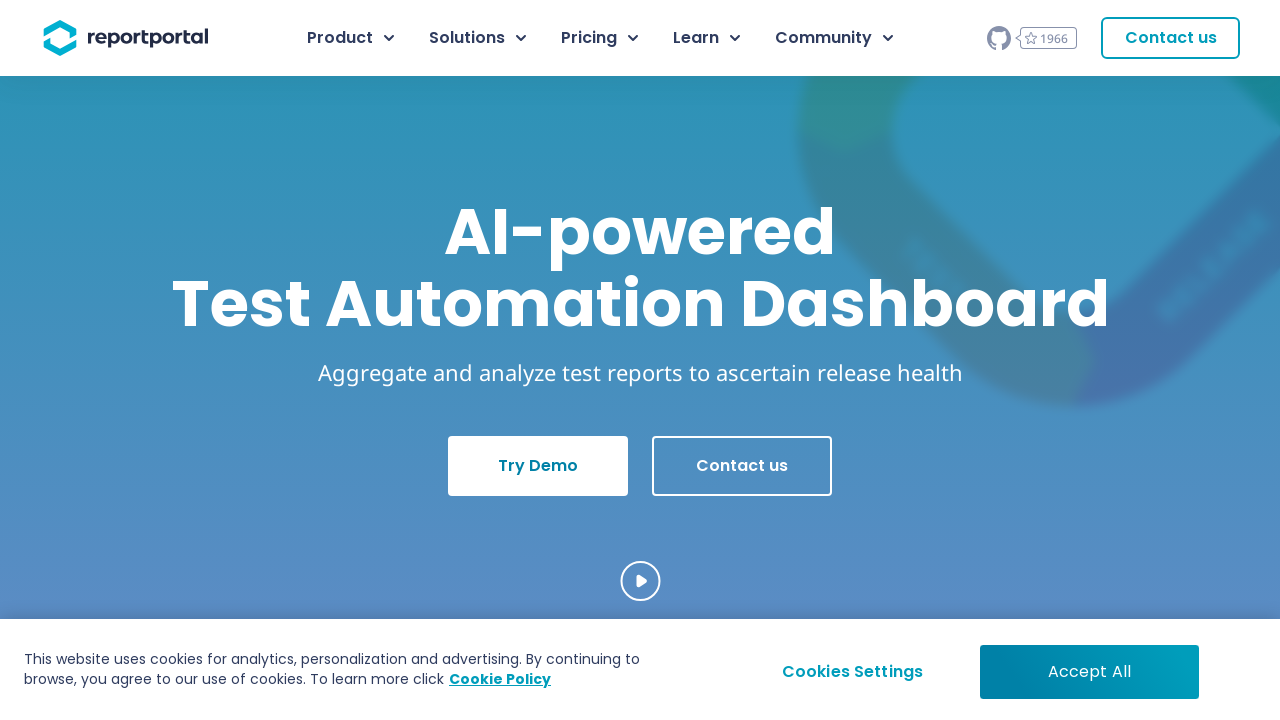